Navigates to the Guinness World Records records page and verifies the page loads successfully by checking the current URL.

Starting URL: https://guinnessworldrecords.com/records/

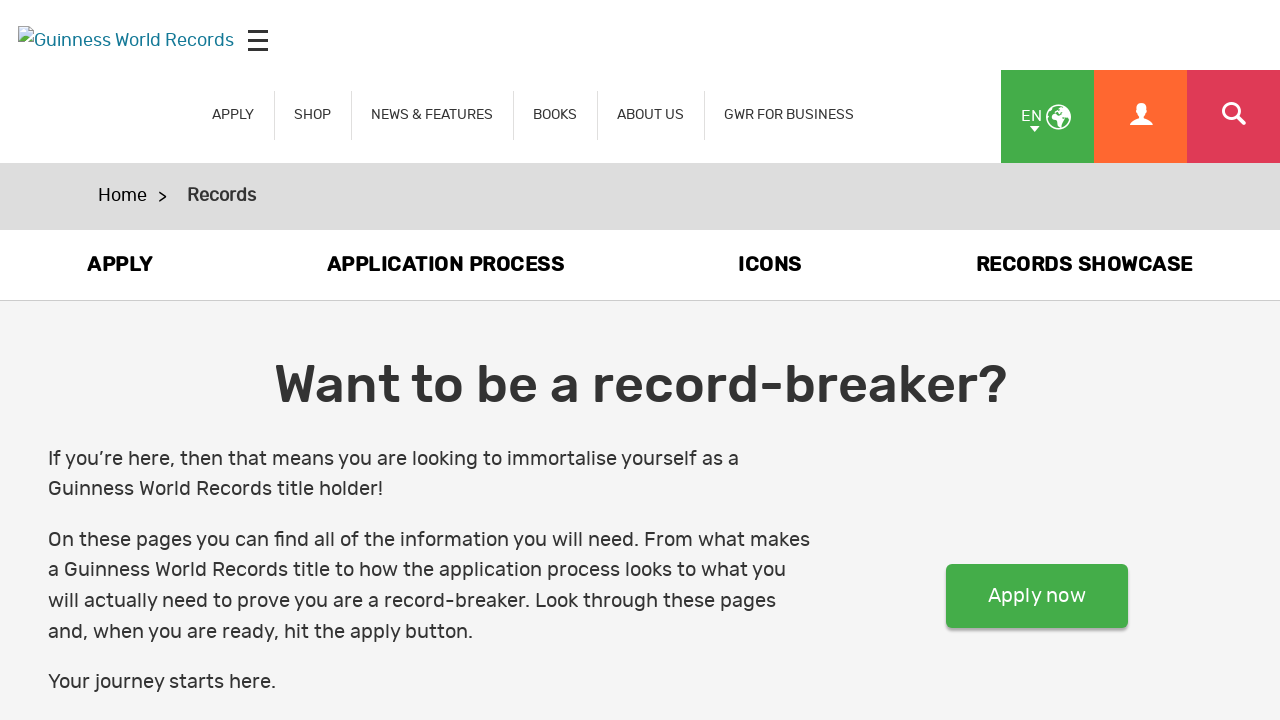

Set viewport size to 1920x1080
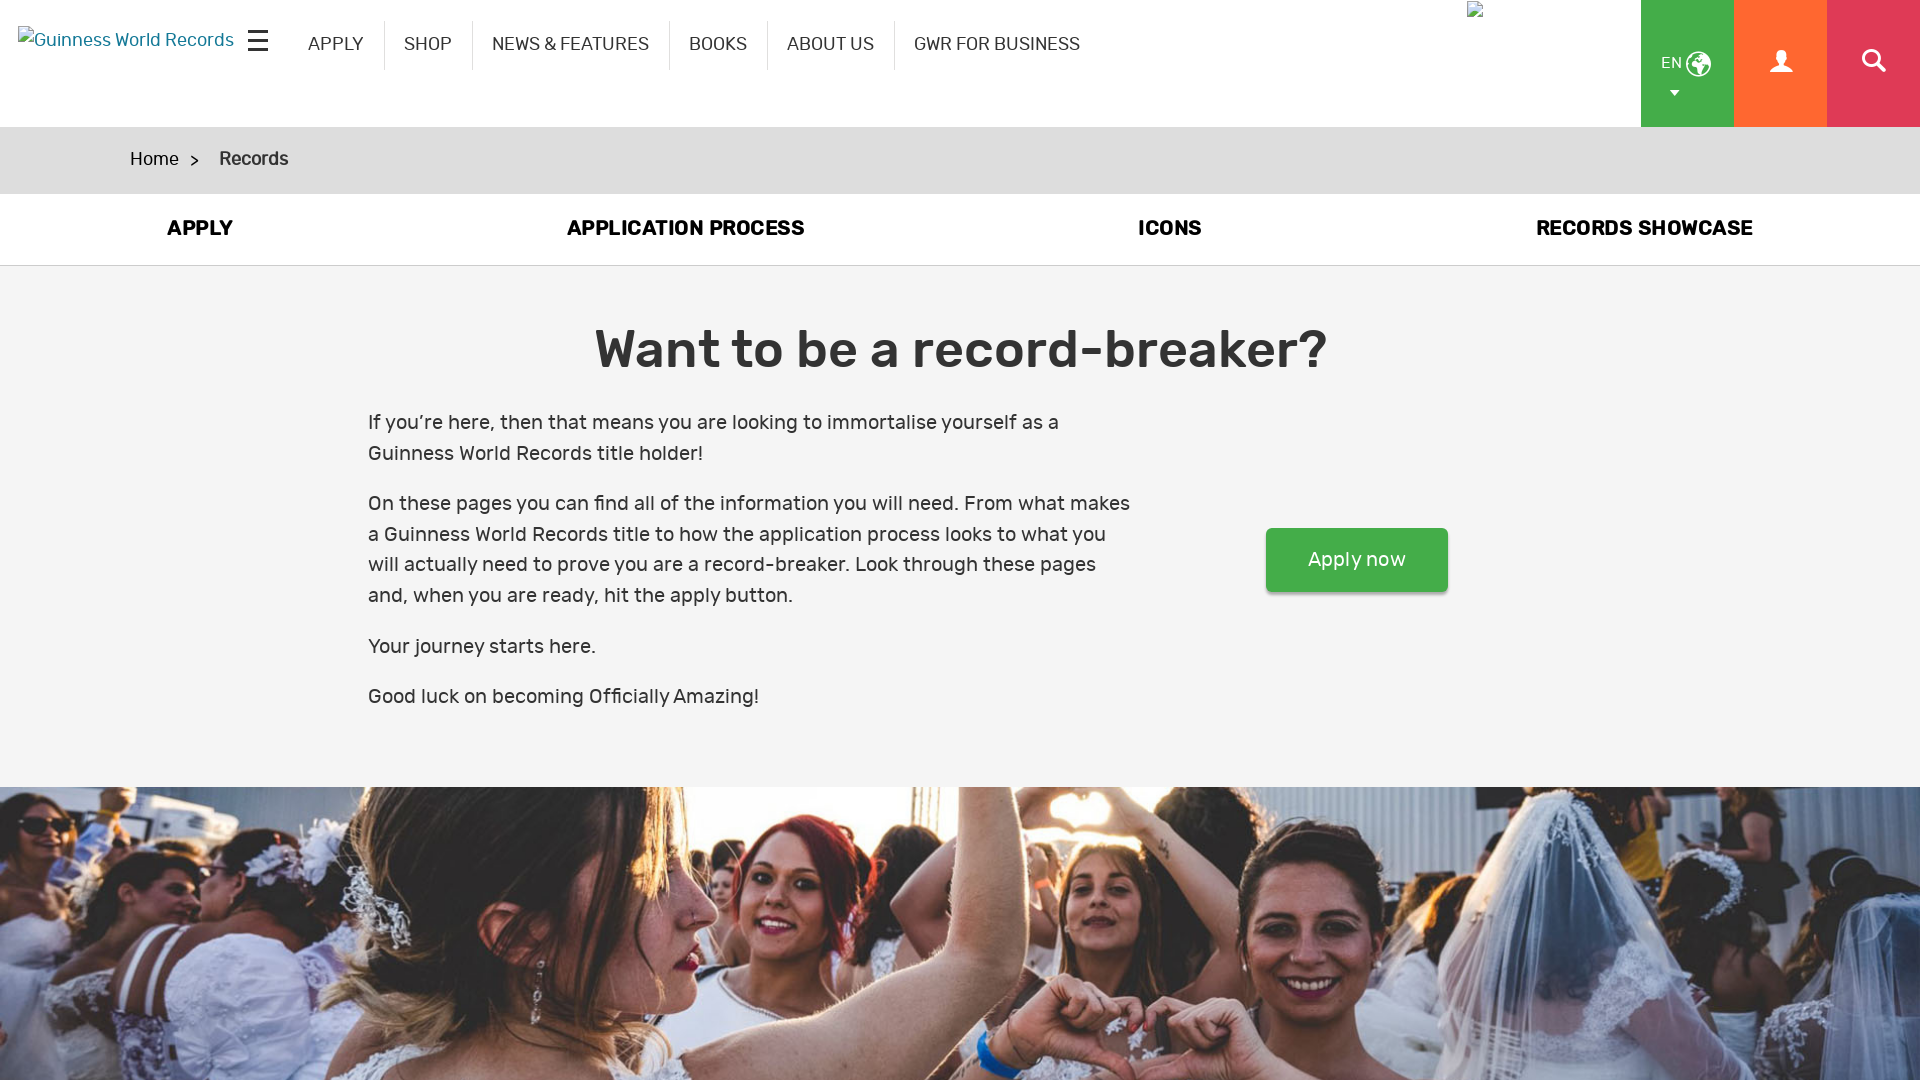

Waited for page to fully load (domcontentloaded)
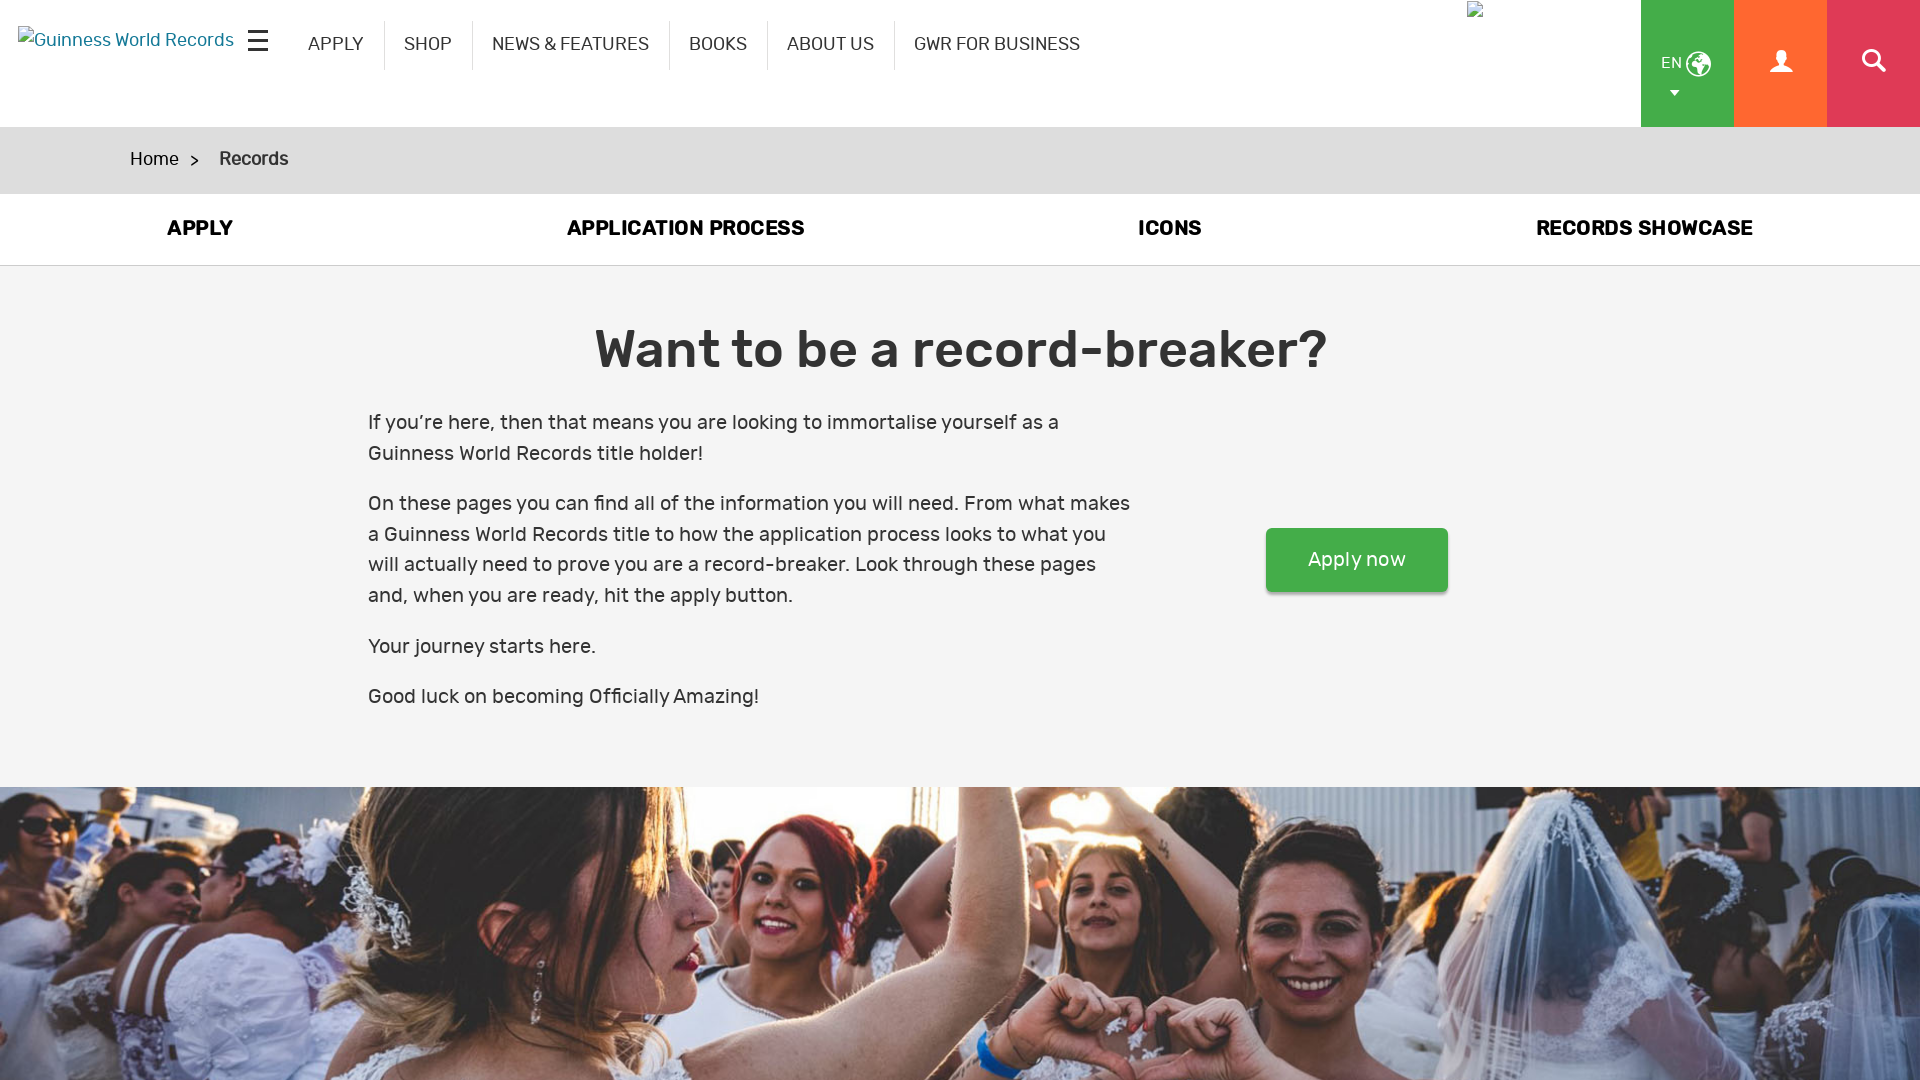

Verified current URL contains 'guinnessworldrecords.com/records'
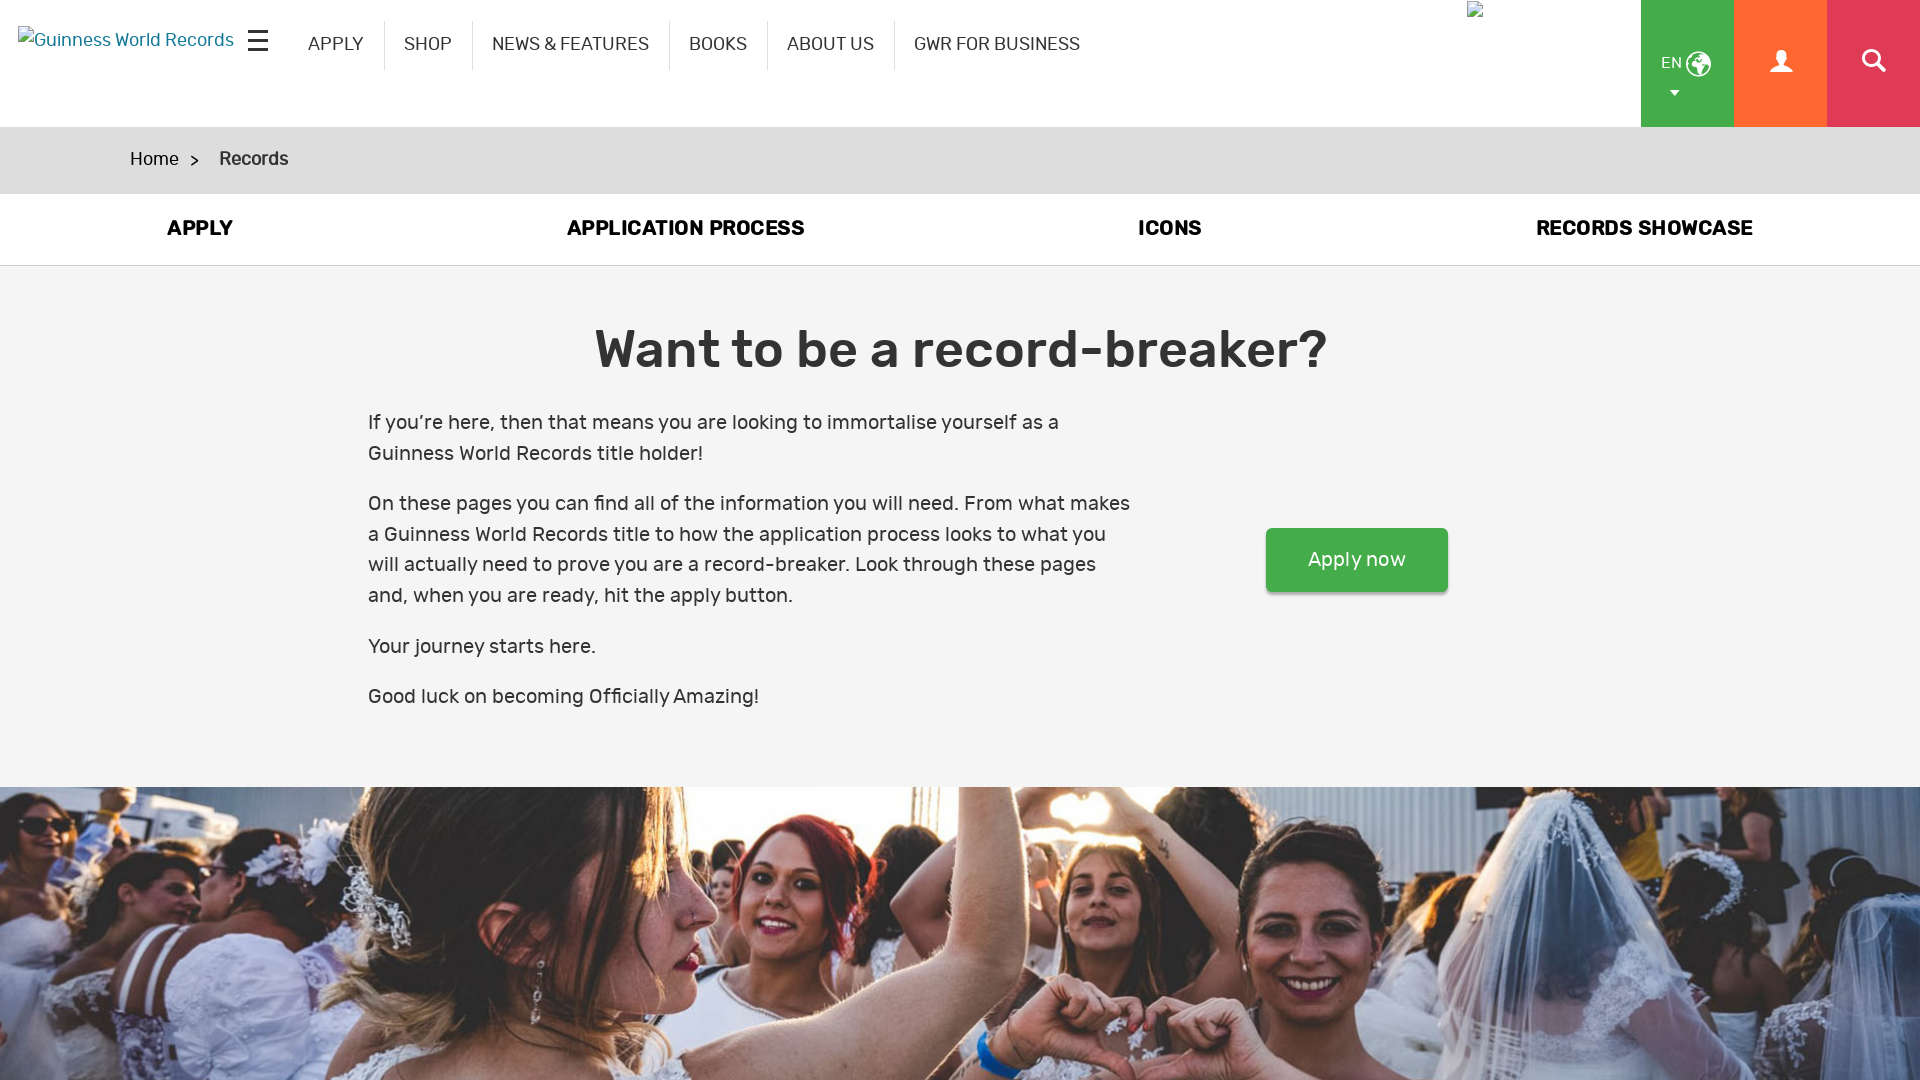

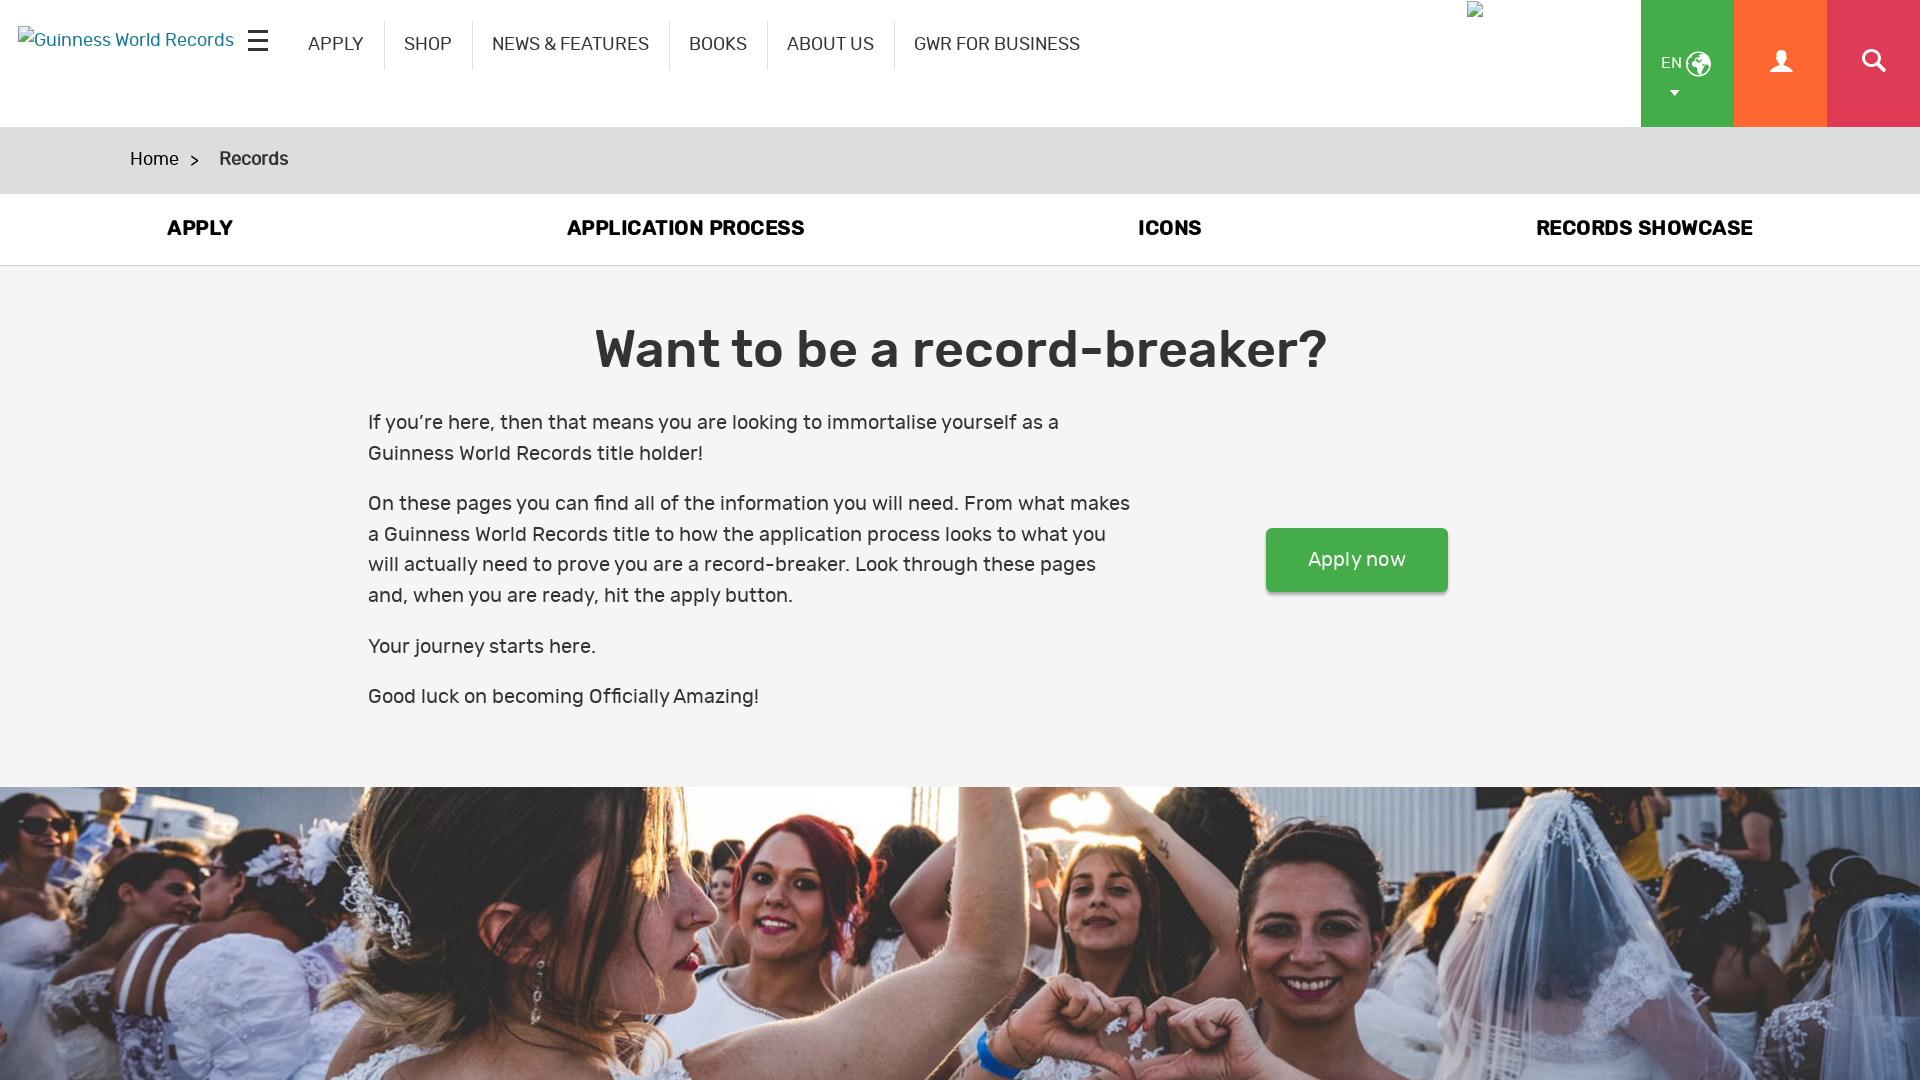